Tests repeatedly clicking the add element button 10 times to add multiple elements

Starting URL: https://the-internet.herokuapp.com/add_remove_elements/

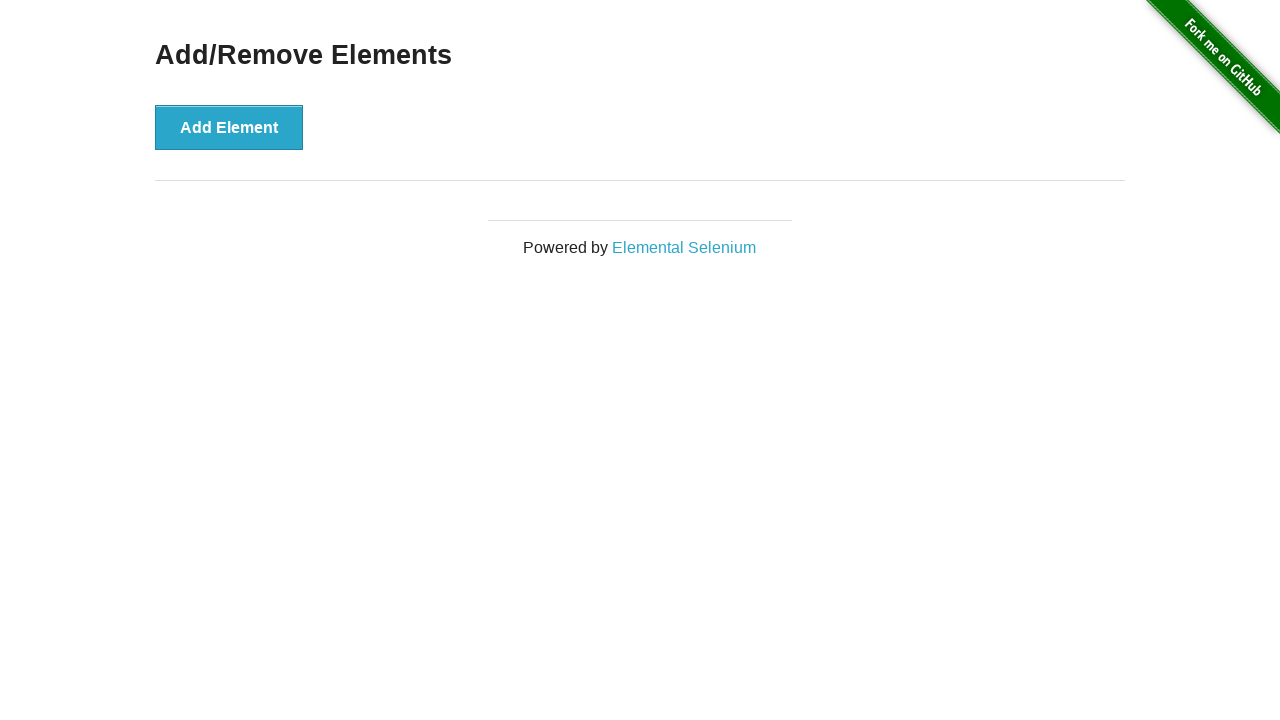

Clicked 'Add Element' button (iteration 1/10) at (229, 127) on button:has-text('Add Element')
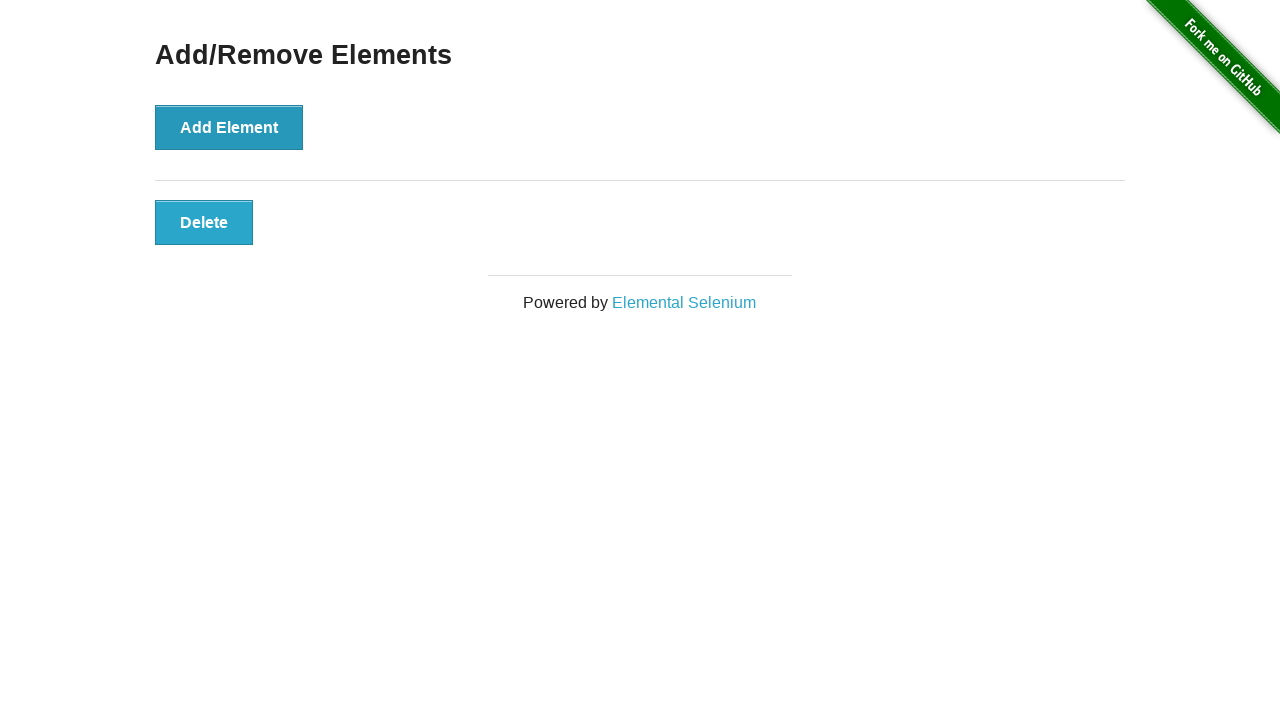

Clicked 'Add Element' button (iteration 2/10) at (229, 127) on button:has-text('Add Element')
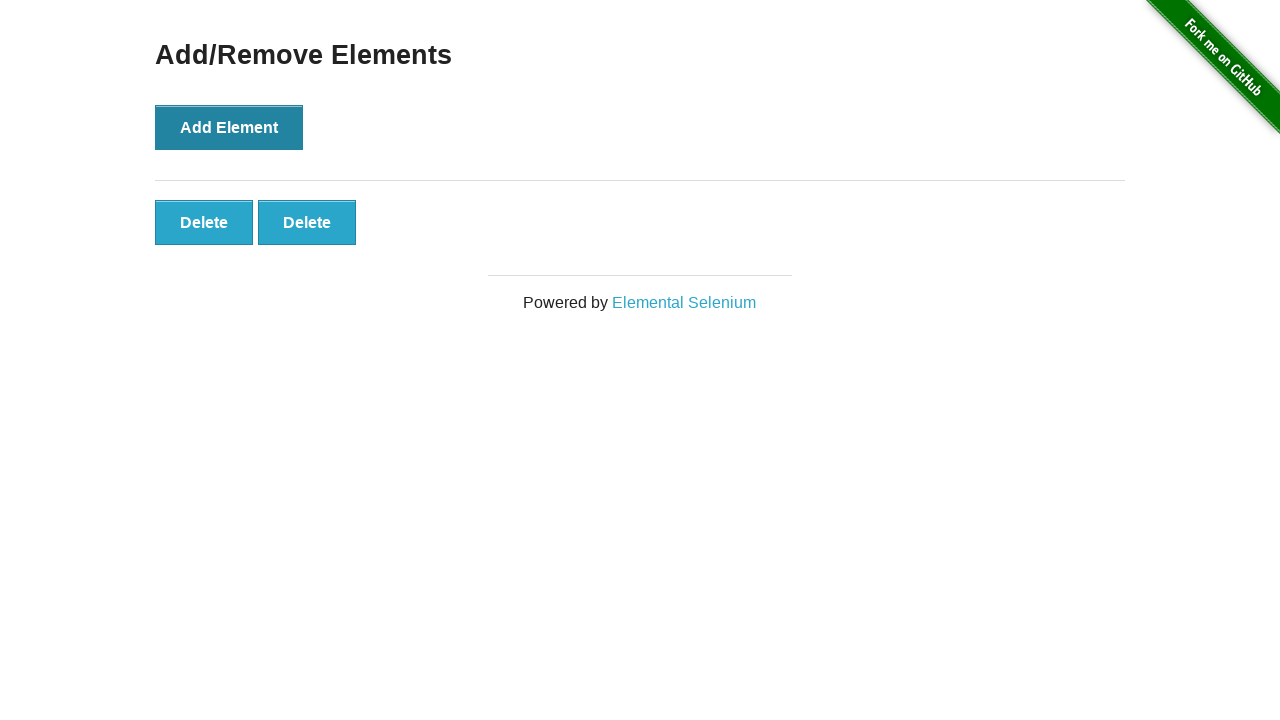

Clicked 'Add Element' button (iteration 3/10) at (229, 127) on button:has-text('Add Element')
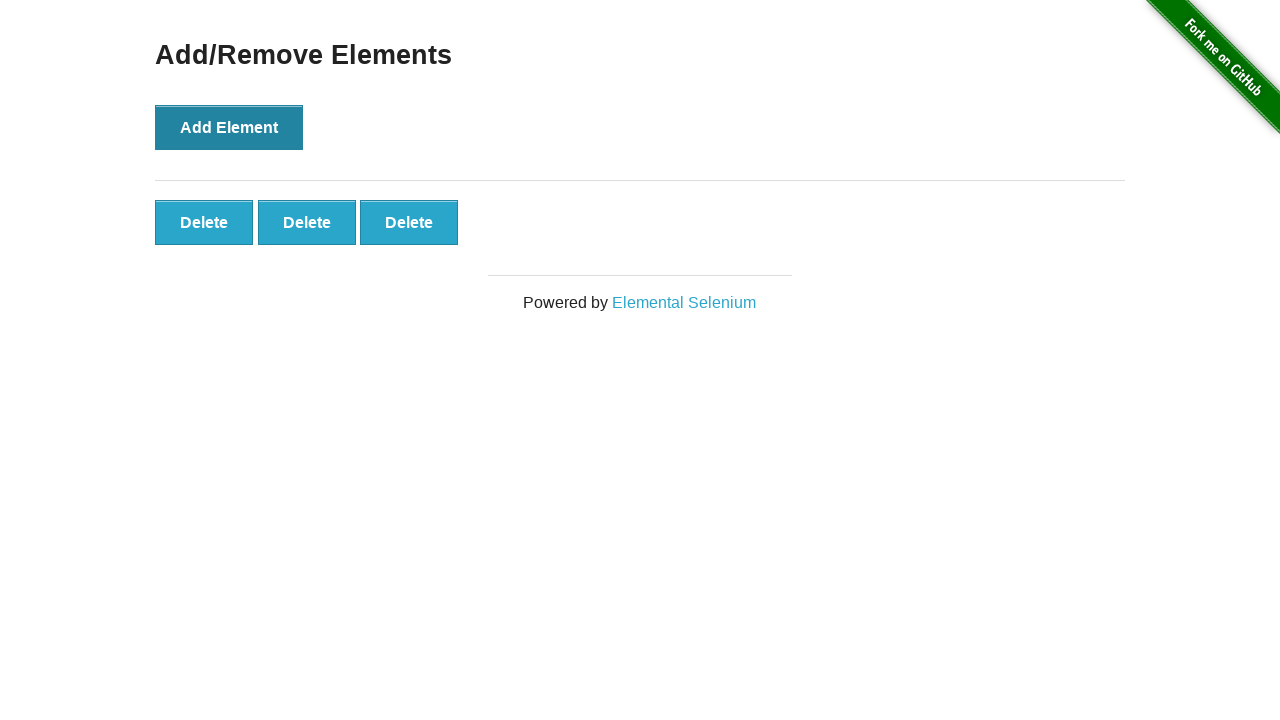

Clicked 'Add Element' button (iteration 4/10) at (229, 127) on button:has-text('Add Element')
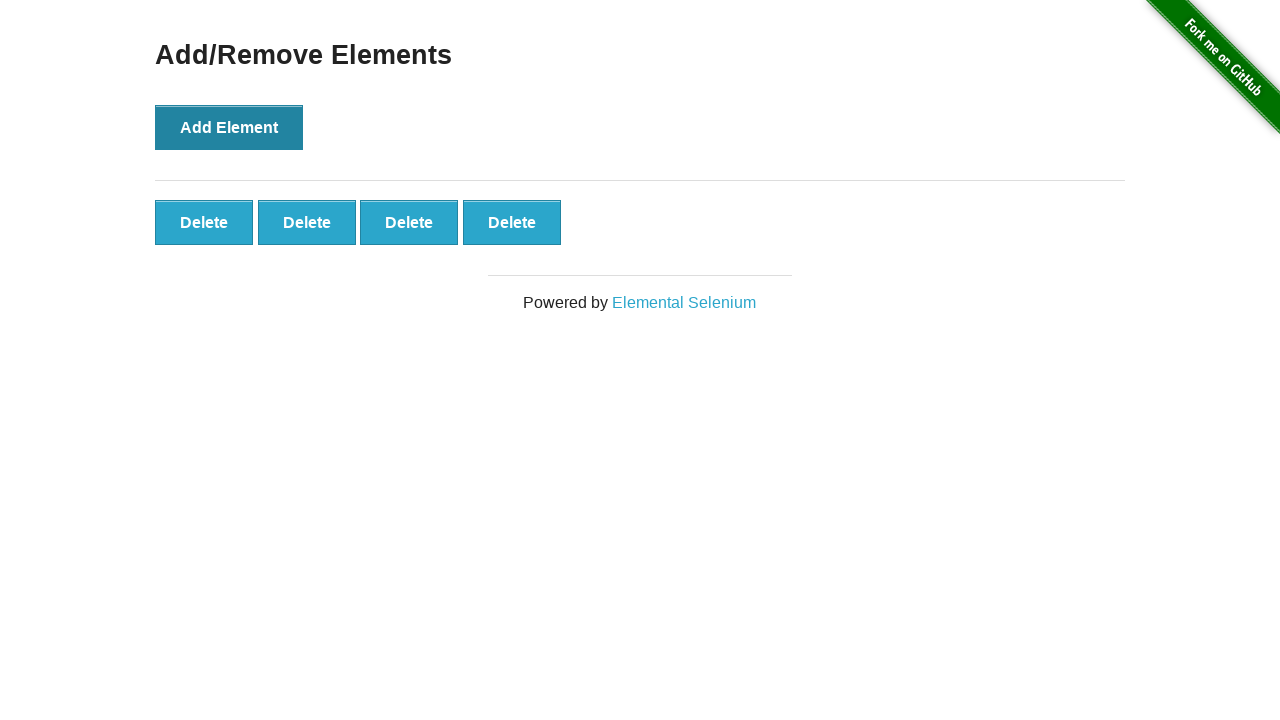

Clicked 'Add Element' button (iteration 5/10) at (229, 127) on button:has-text('Add Element')
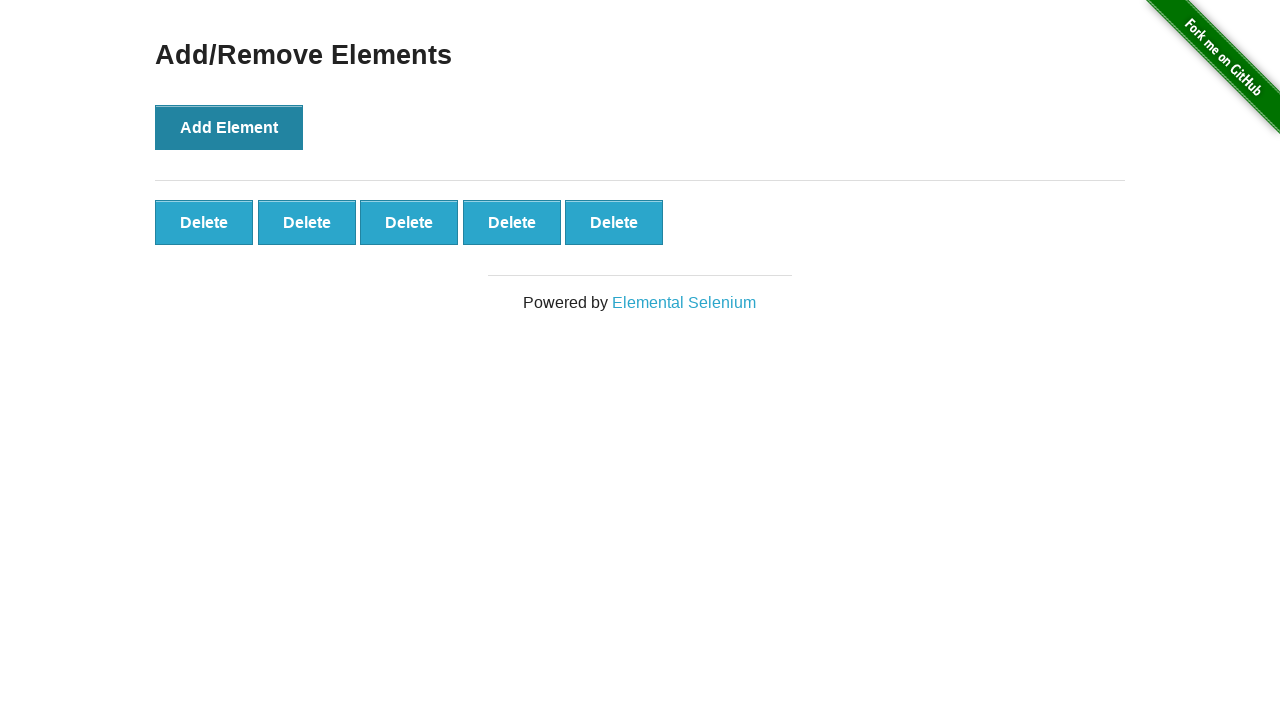

Clicked 'Add Element' button (iteration 6/10) at (229, 127) on button:has-text('Add Element')
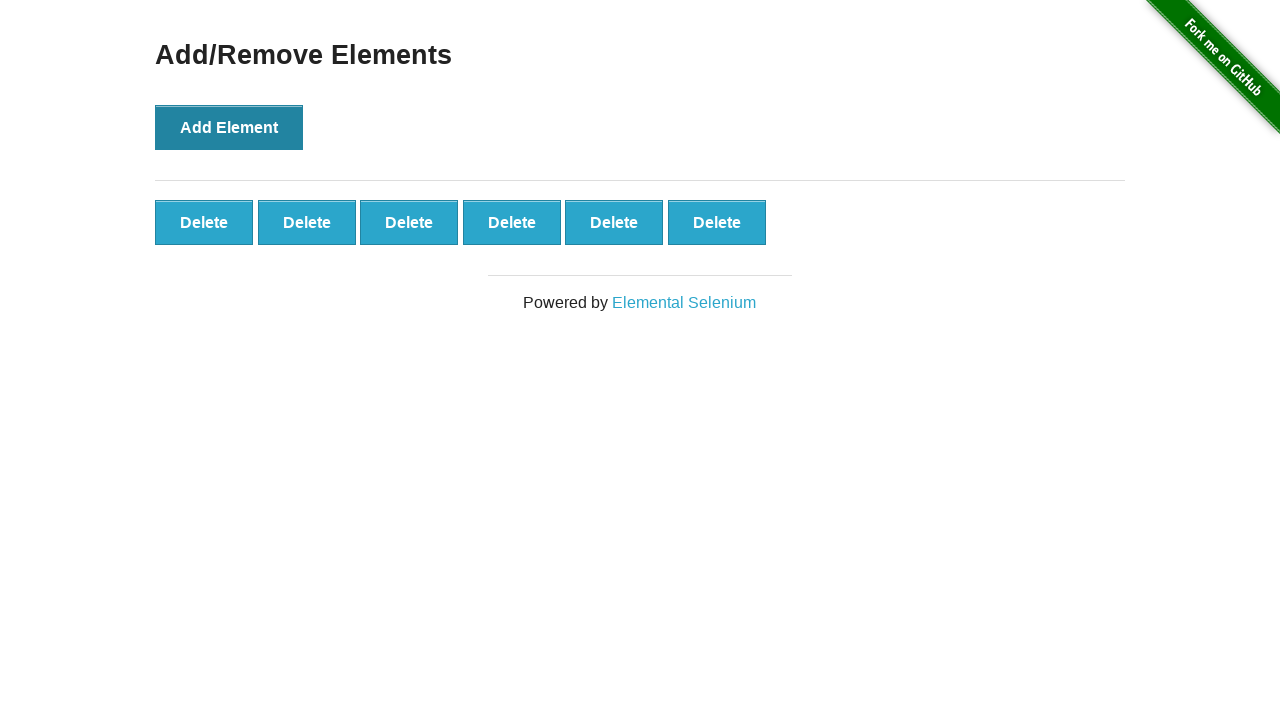

Clicked 'Add Element' button (iteration 7/10) at (229, 127) on button:has-text('Add Element')
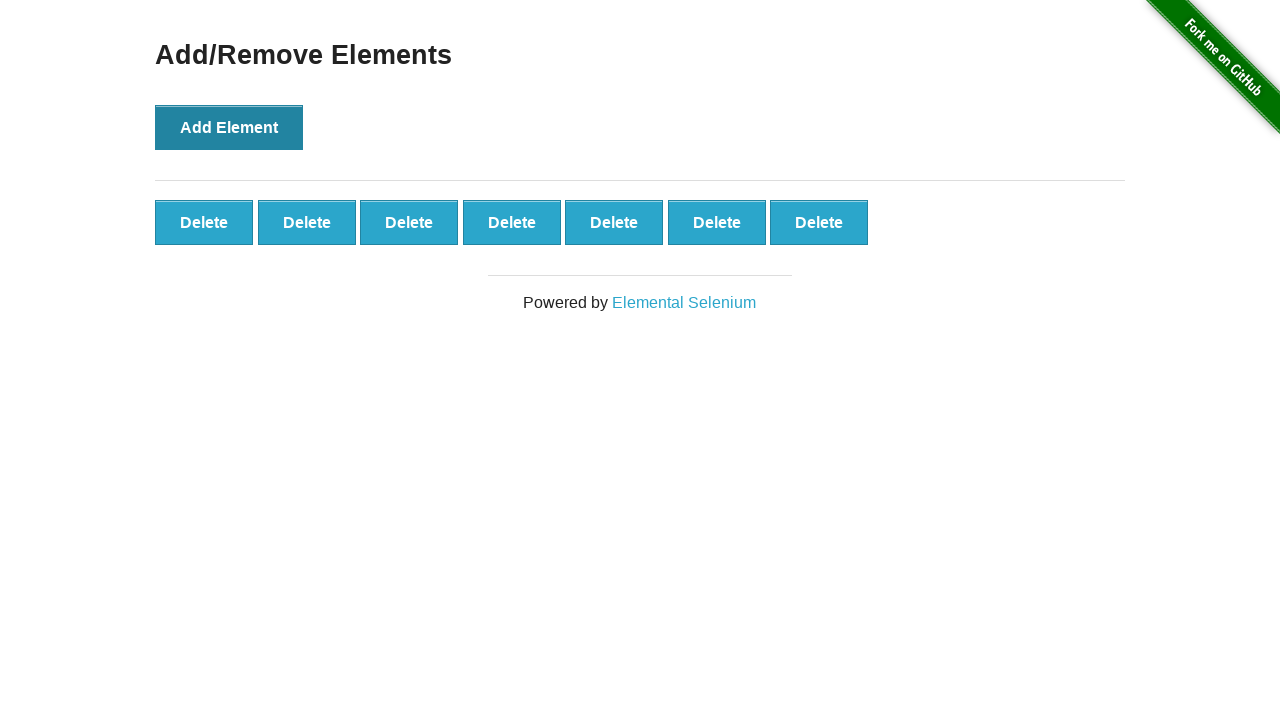

Clicked 'Add Element' button (iteration 8/10) at (229, 127) on button:has-text('Add Element')
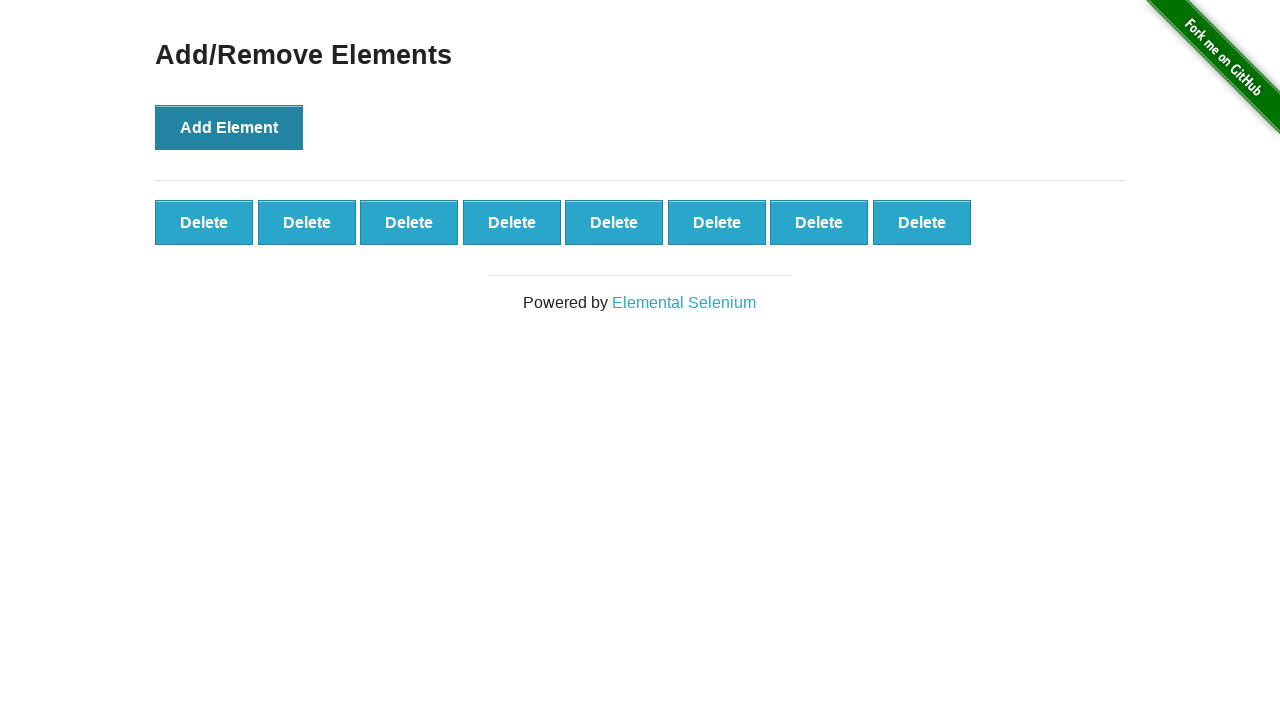

Clicked 'Add Element' button (iteration 9/10) at (229, 127) on button:has-text('Add Element')
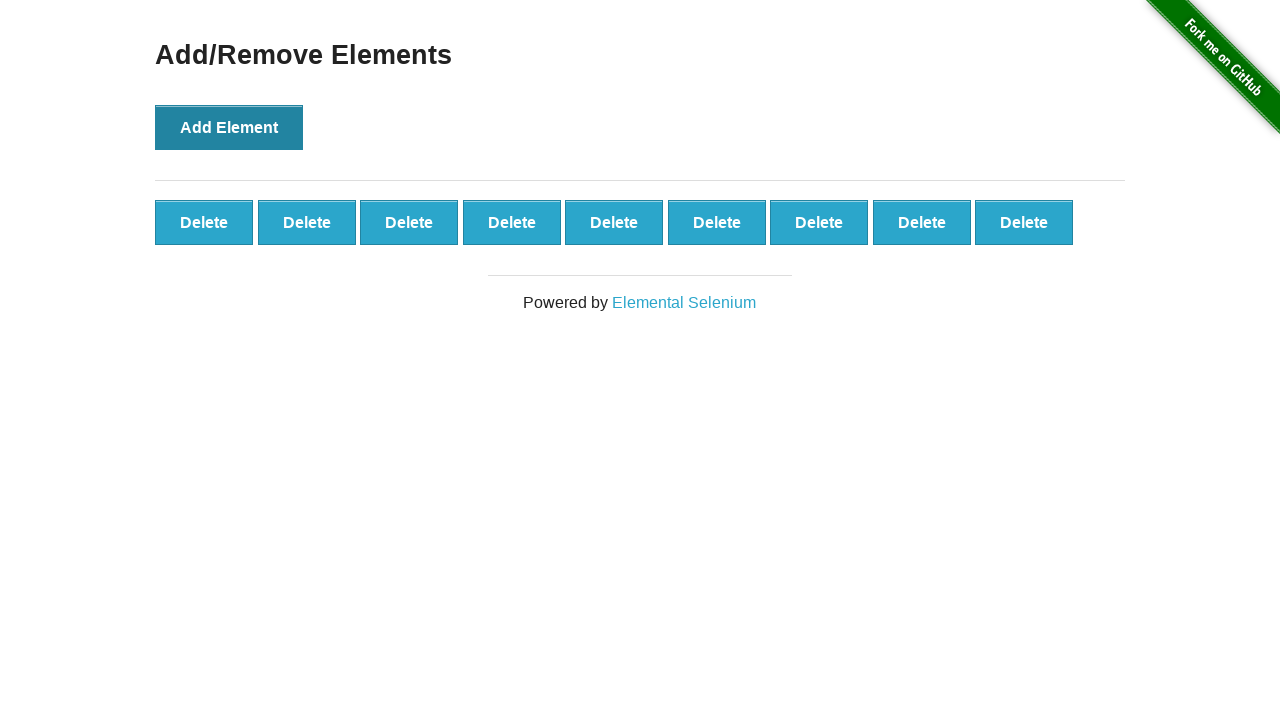

Clicked 'Add Element' button (iteration 10/10) at (229, 127) on button:has-text('Add Element')
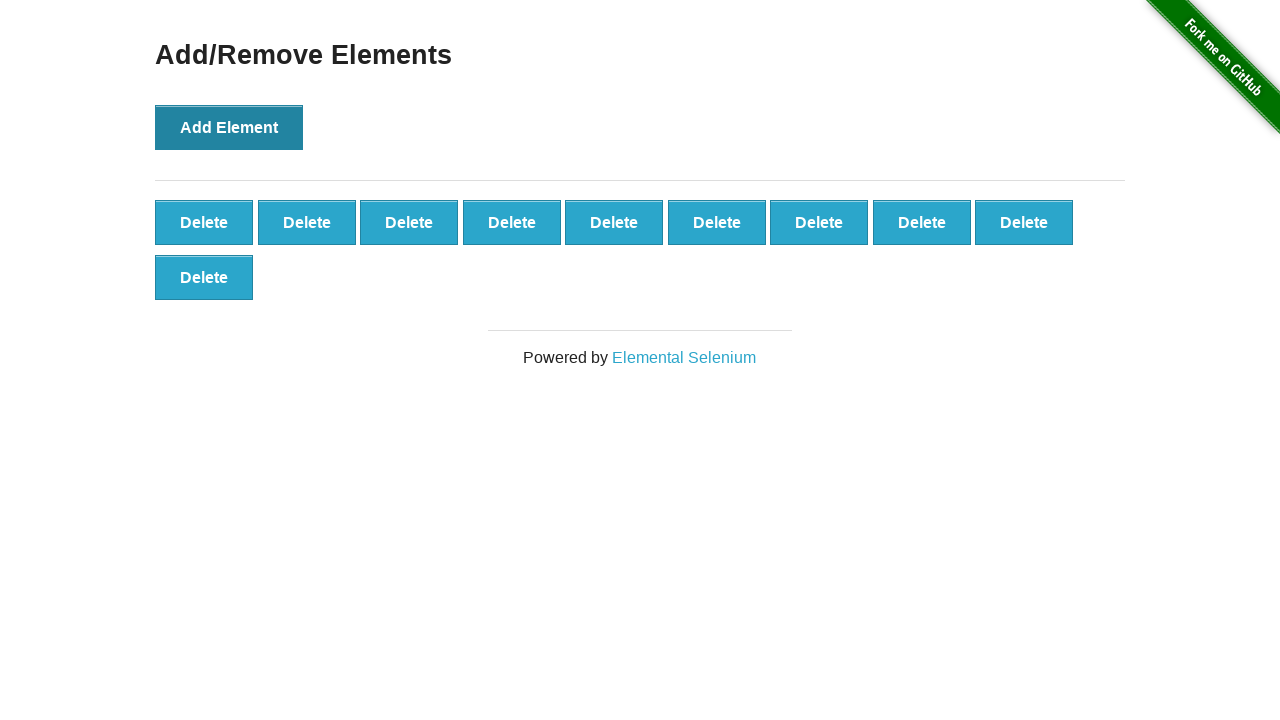

Verified elements container exists after adding 10 elements
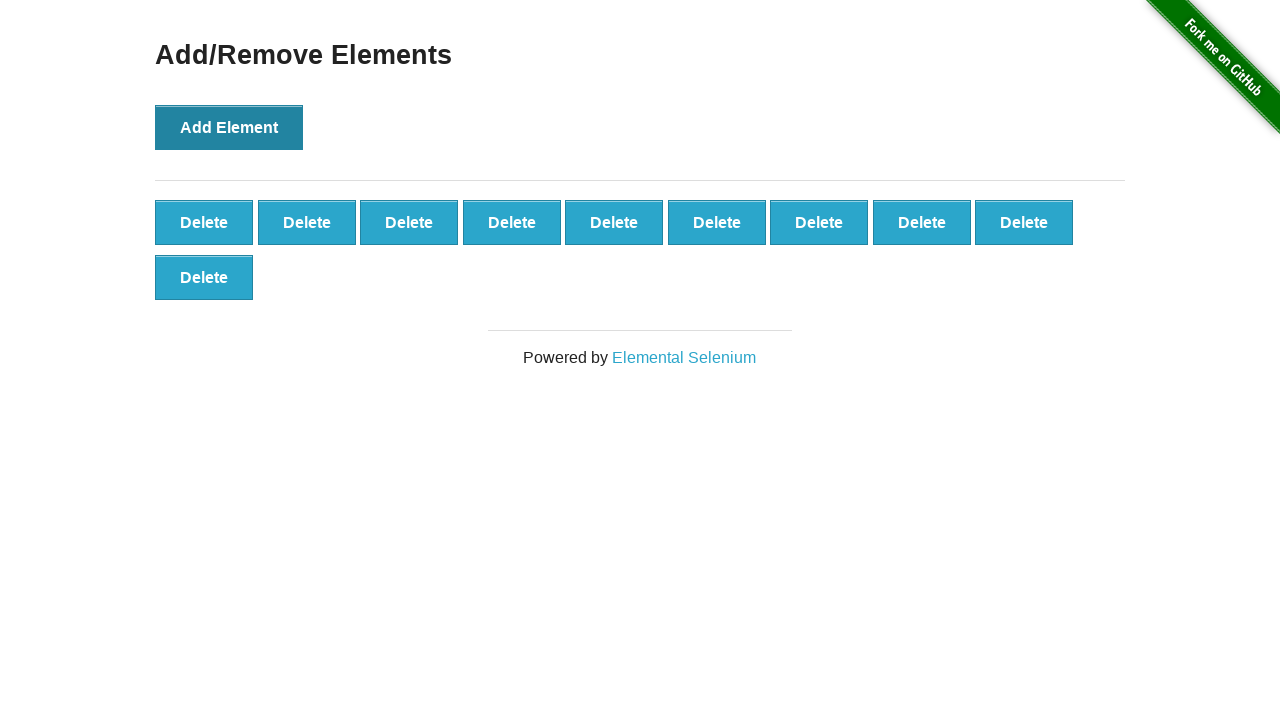

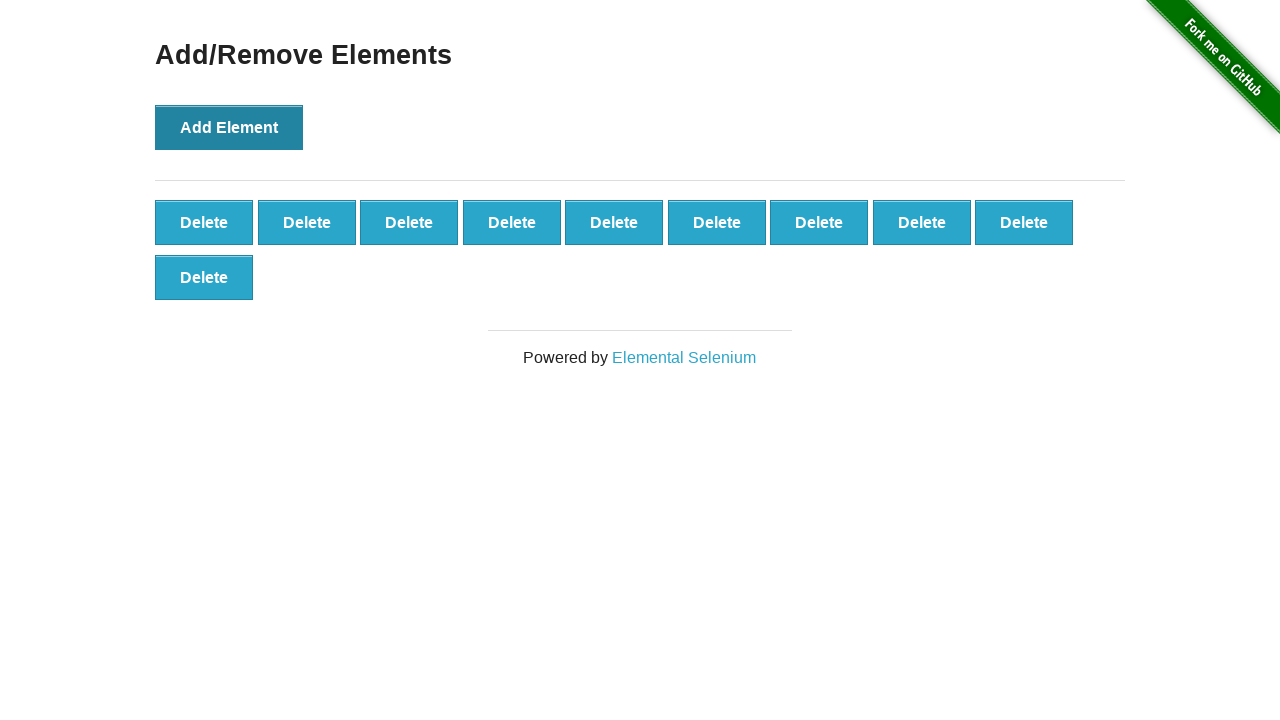